Tests opening a popup window on the Omayo blog test site by clicking a link

Starting URL: http://omayo.blogspot.com/

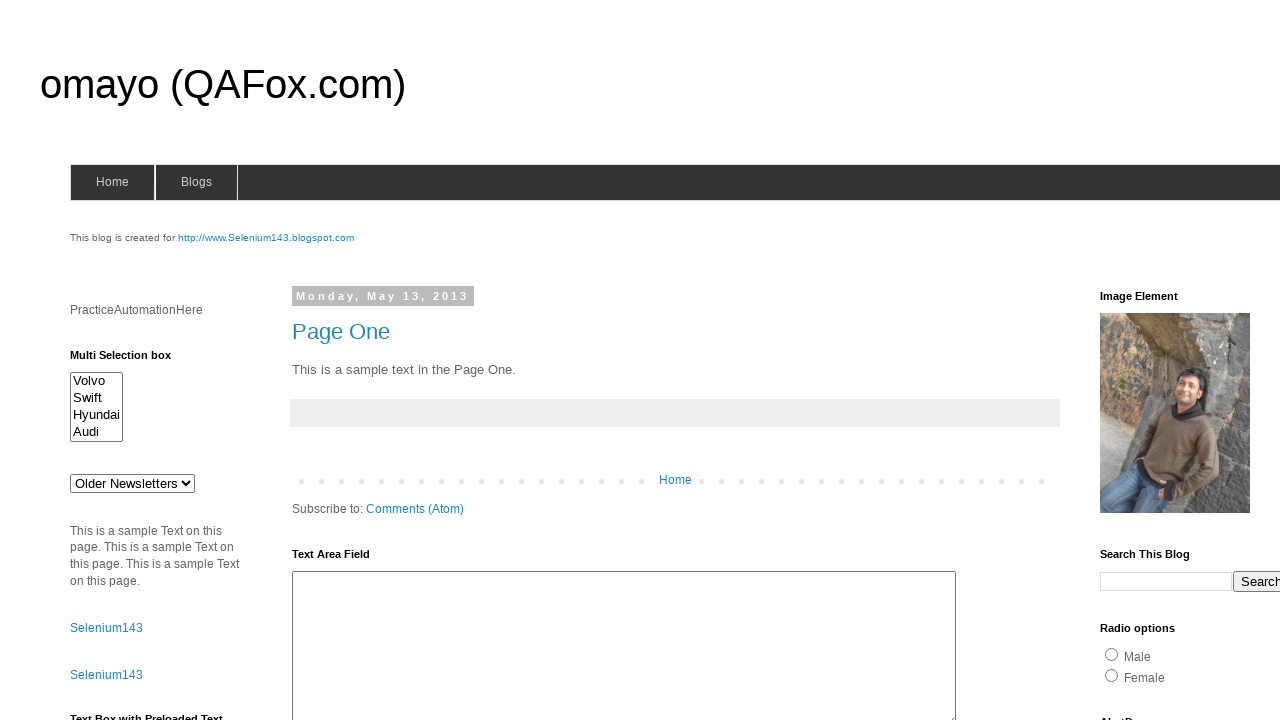

Clicked link to open a popup window at (132, 360) on text=Open a popup window
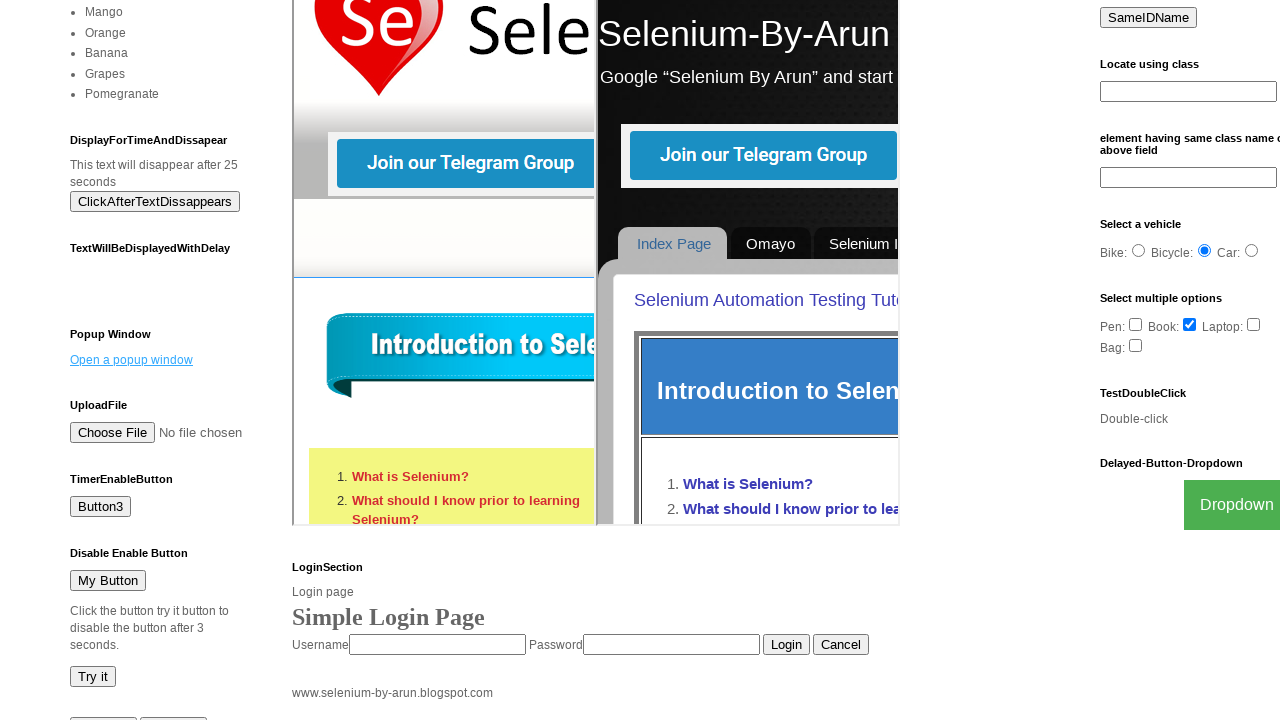

Waited 2000ms for popup window to open
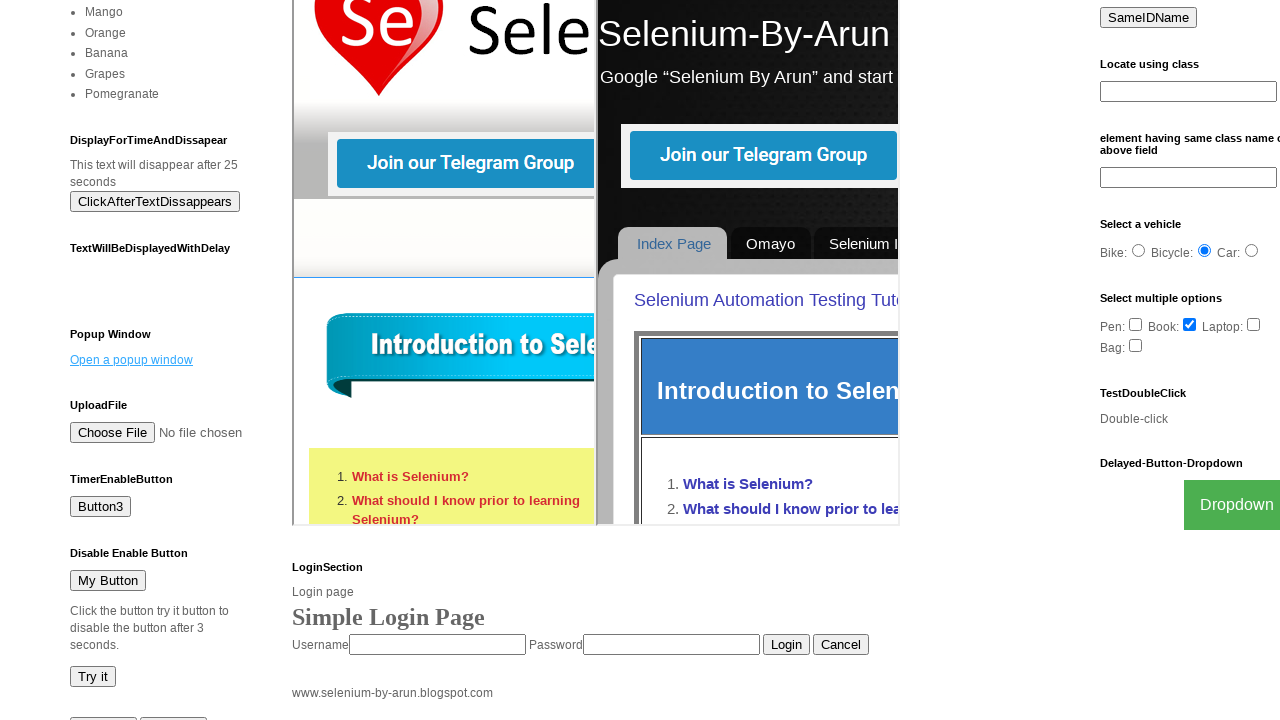

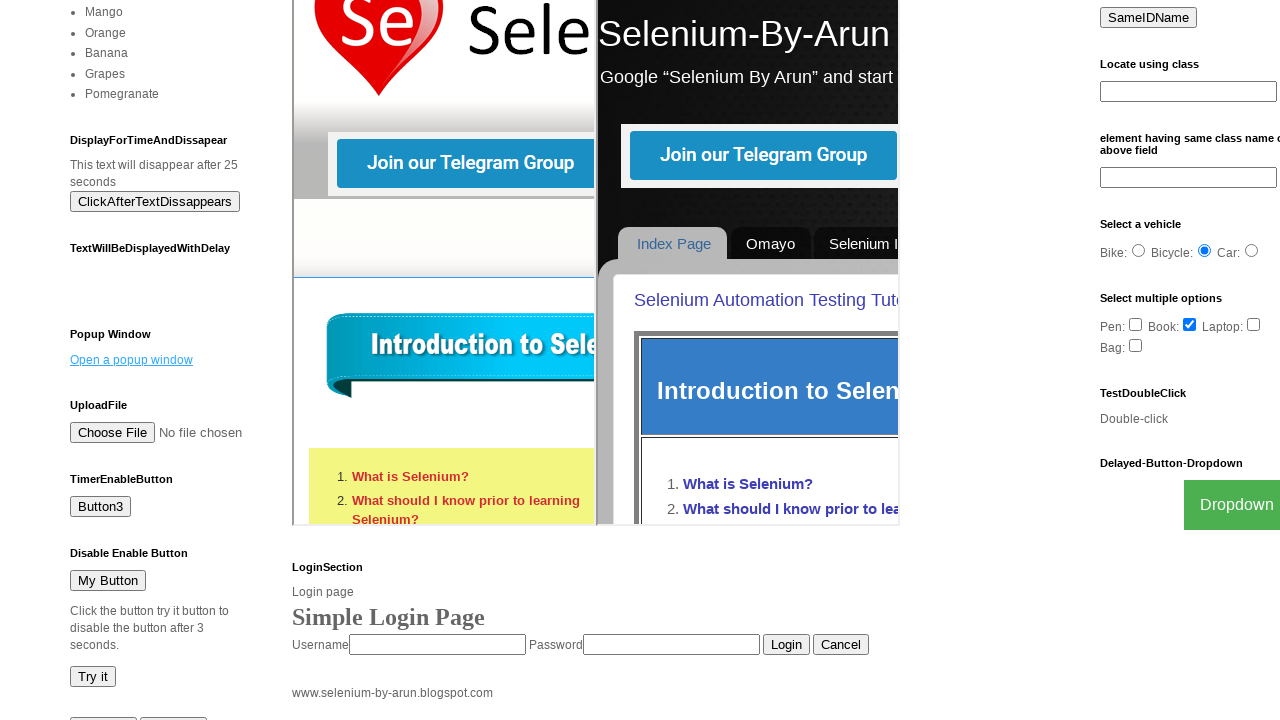